Navigates to the Petlov website and verifies that the main slogan heading is displayed with the correct text

Starting URL: https://petlov.vercel.app

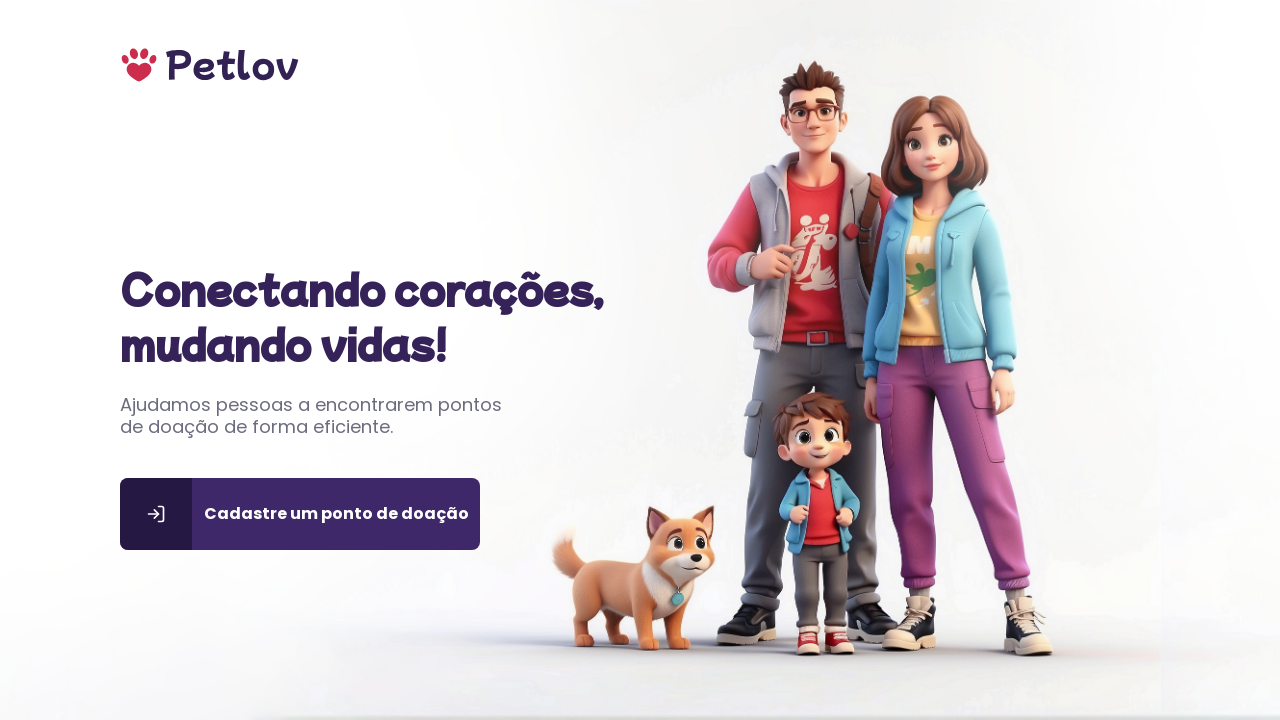

Navigated to https://petlov.vercel.app
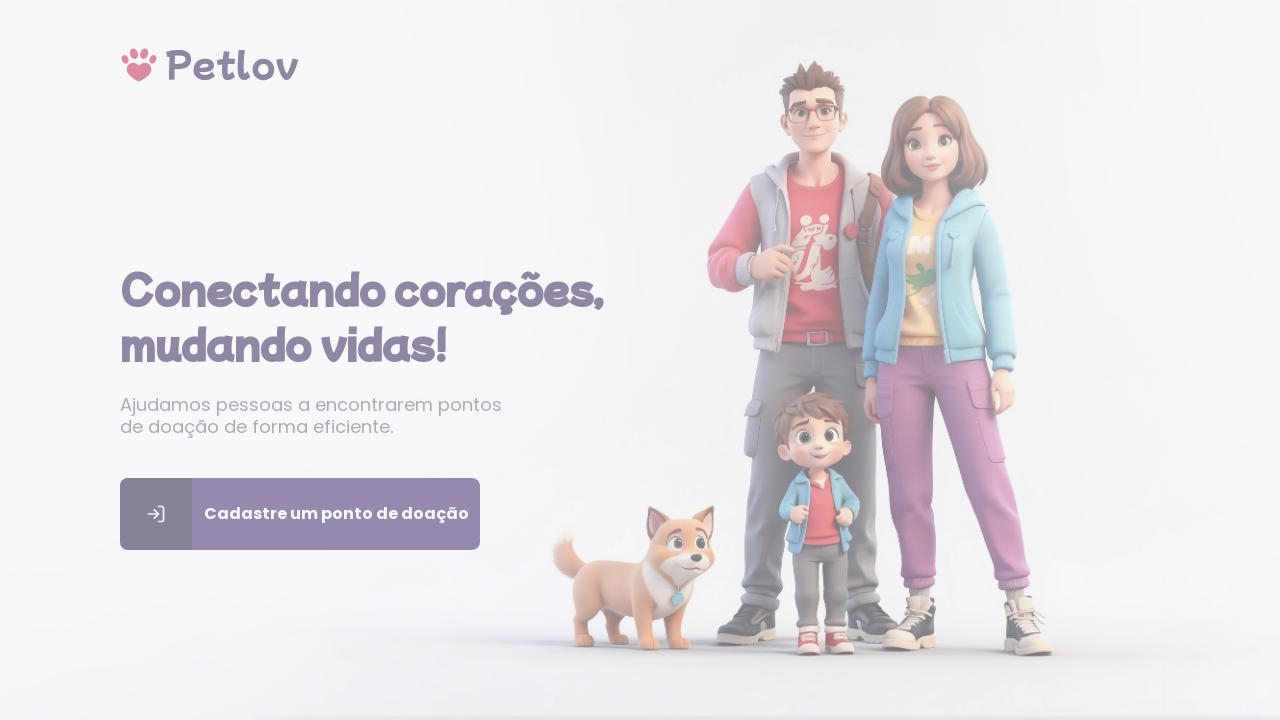

Main heading (h1) became visible
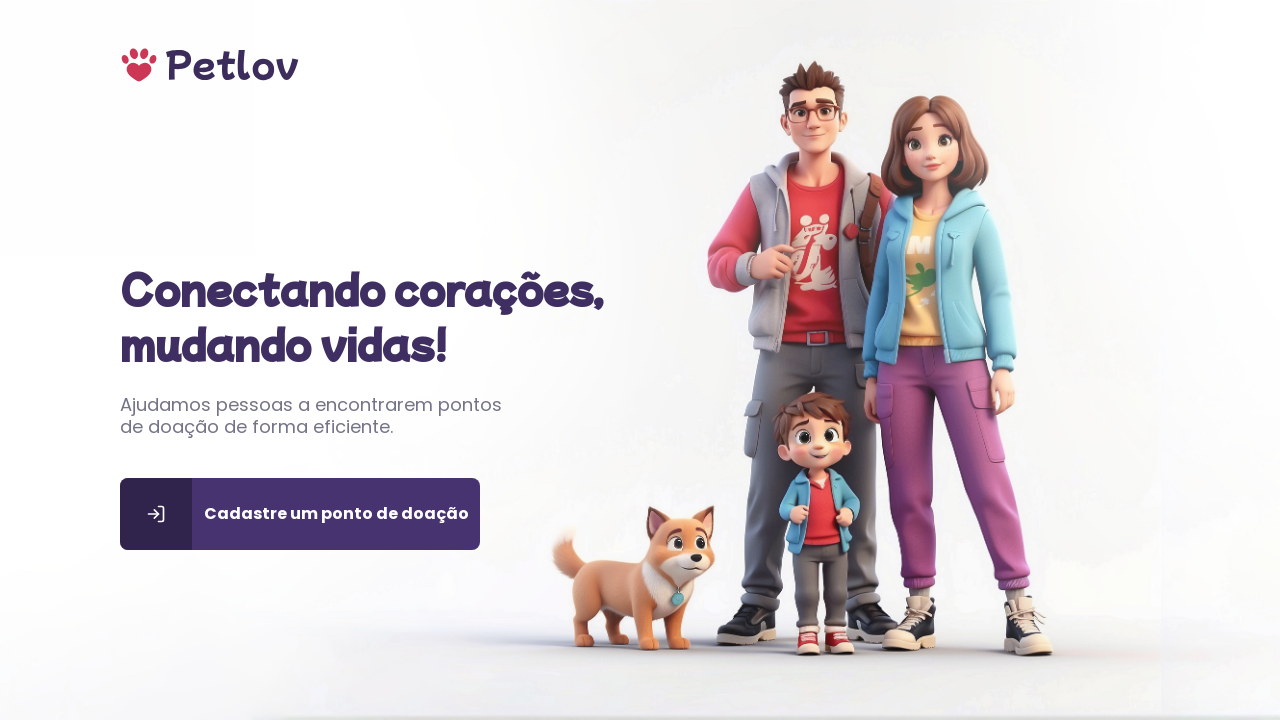

Located the main heading element
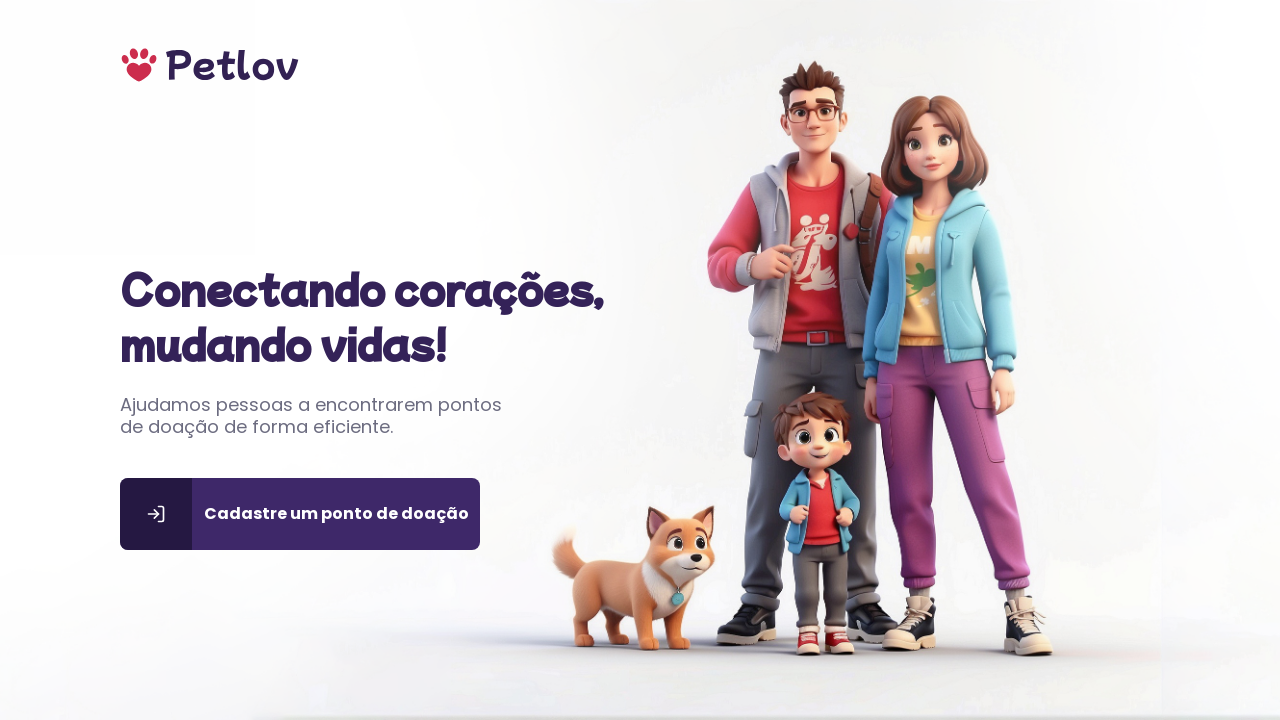

Verified that the slogan heading displays 'Conectando corações, mudando vidas!'
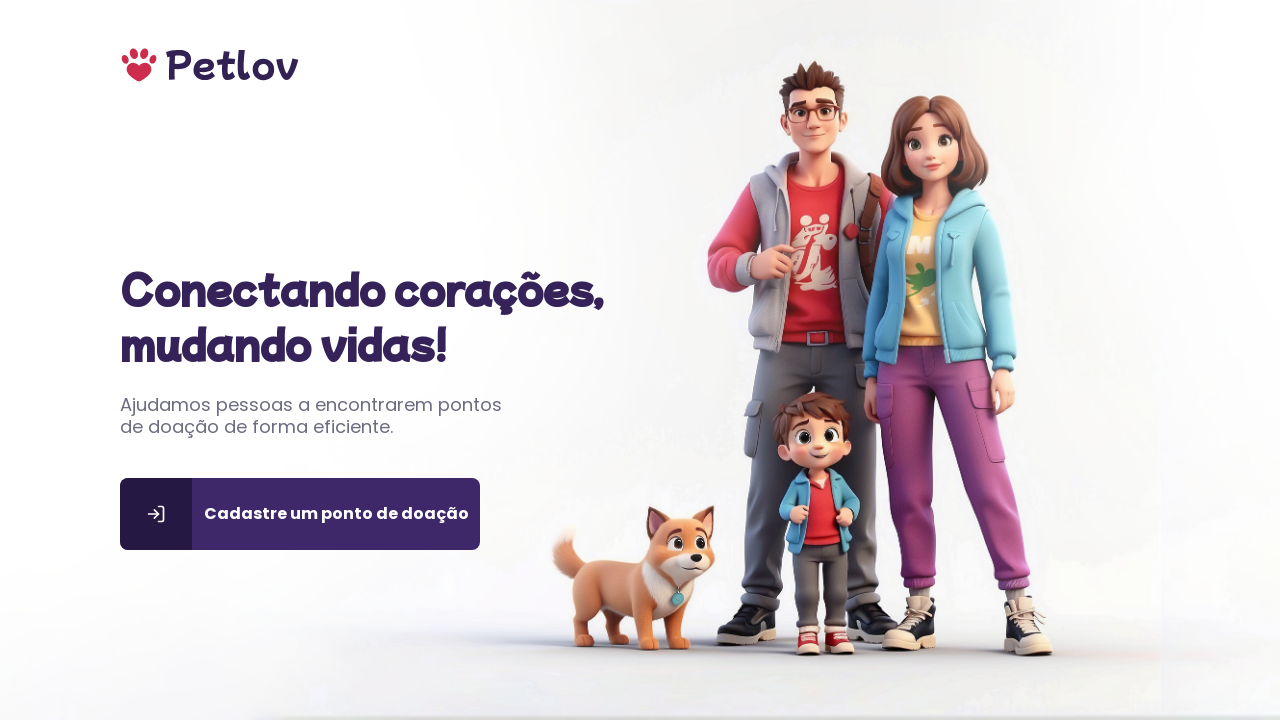

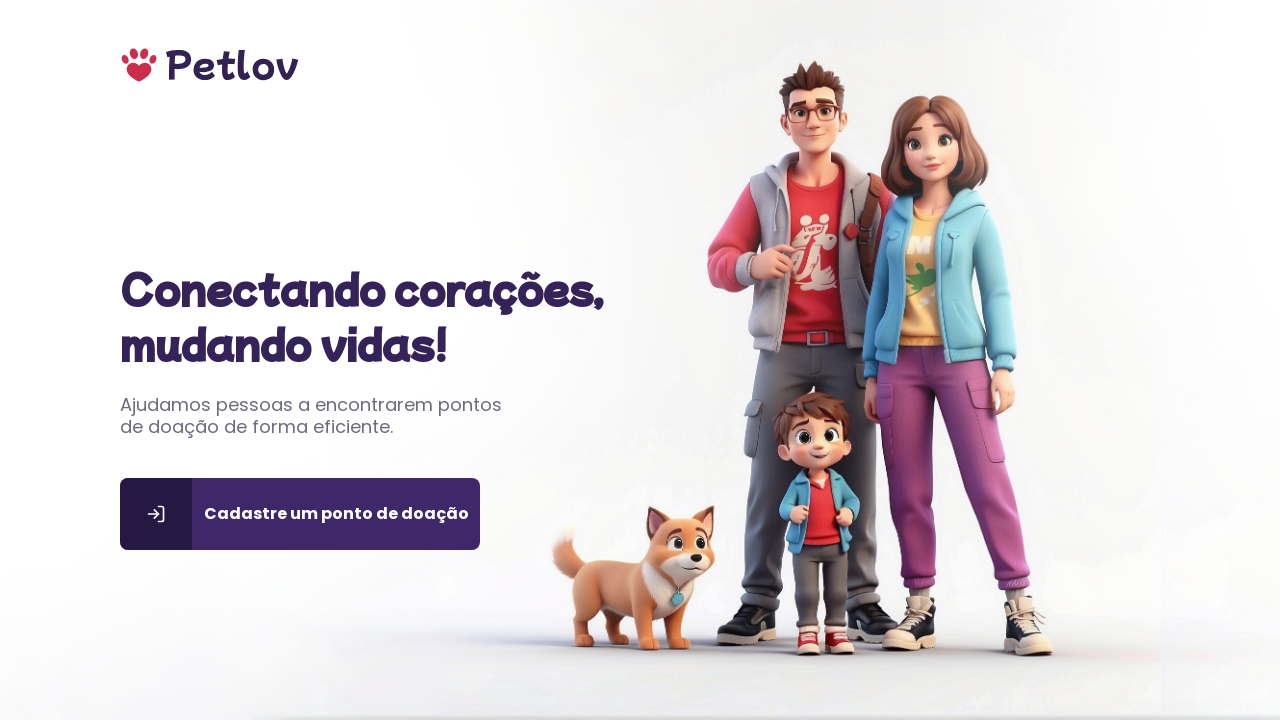